Tests dropdown selection functionality by selecting options using different methods and verifying the dropdown contents

Starting URL: https://the-internet.herokuapp.com/dropdown

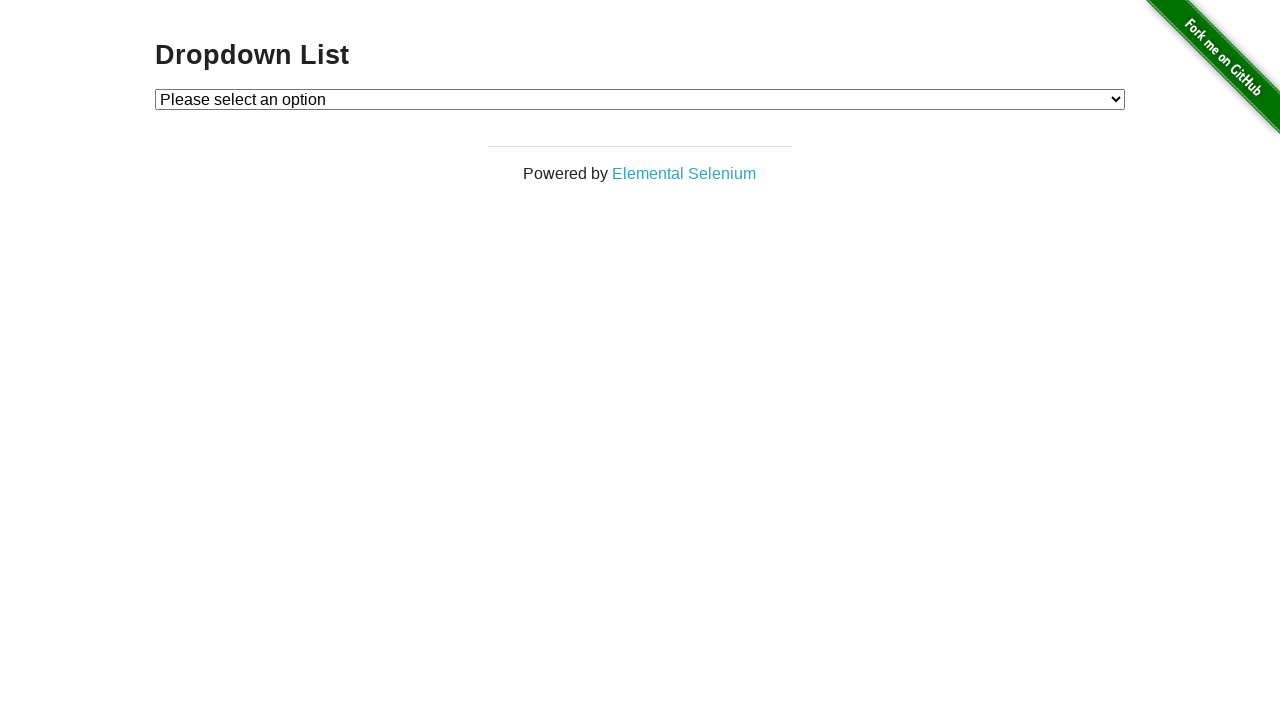

Located dropdown element with id 'dropdown'
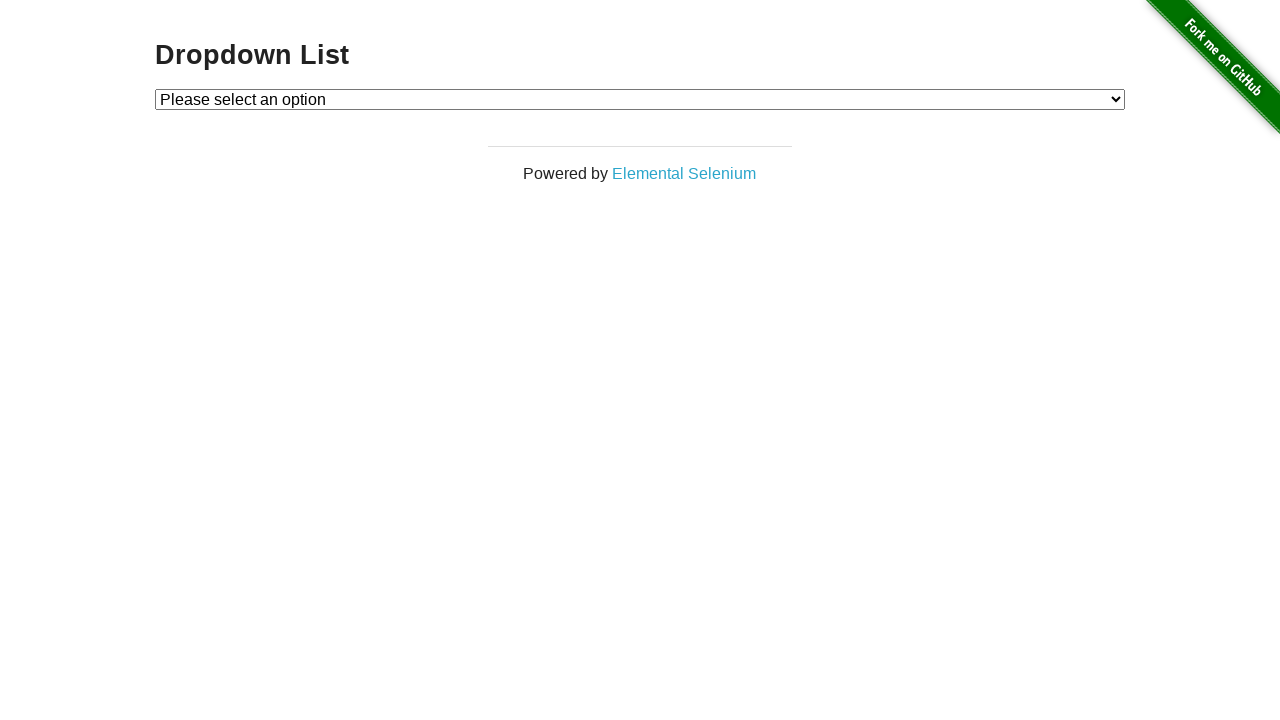

Located default selected option in dropdown
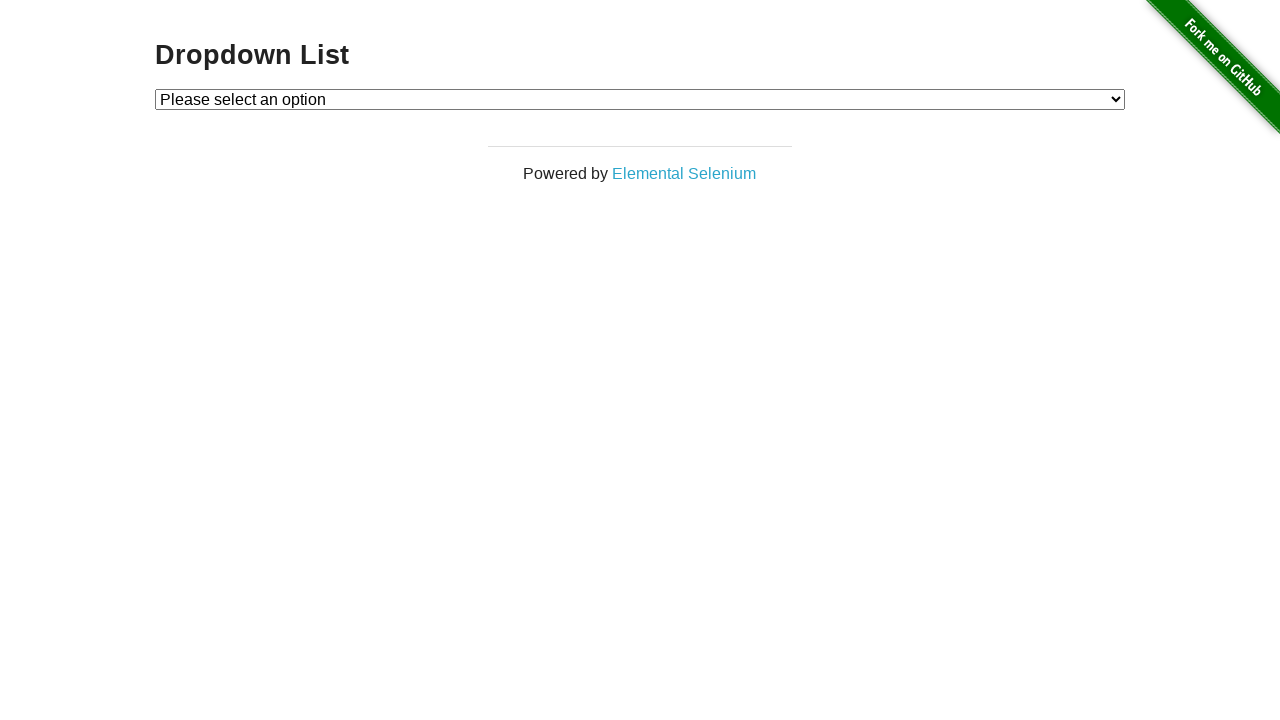

Verified default option text is 'Please select an option'
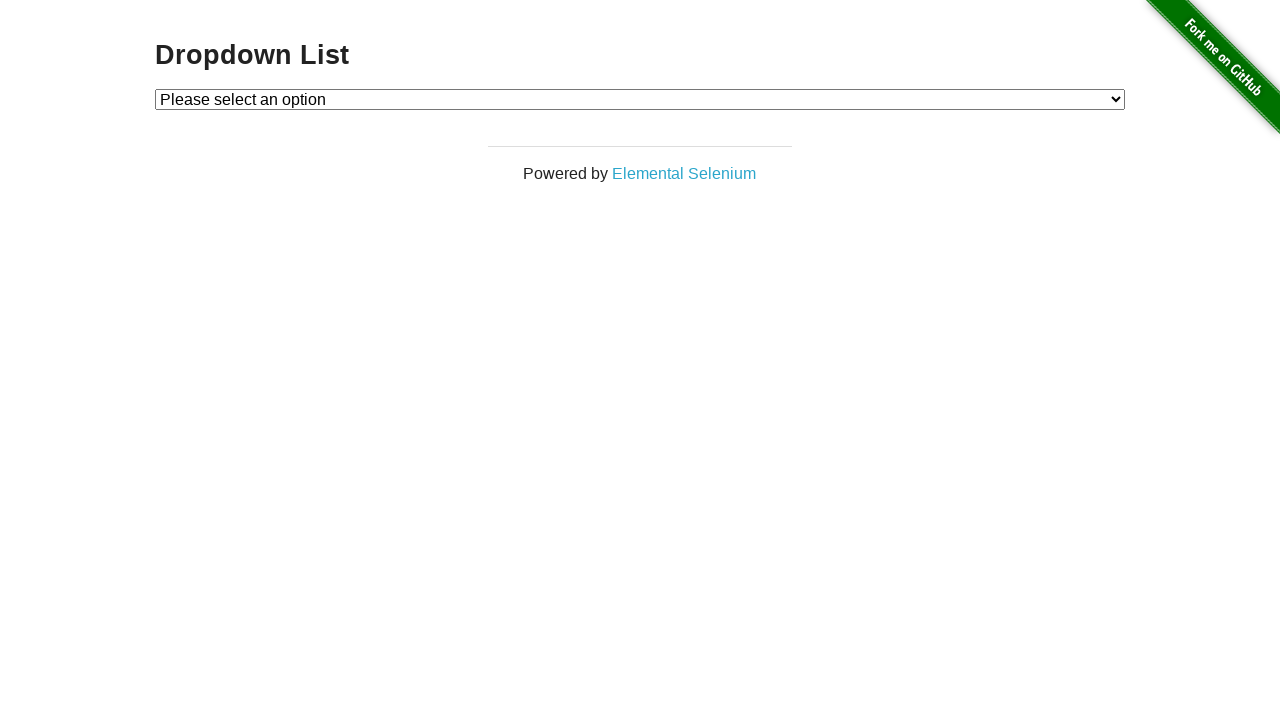

Selected 'Option 1' by visible text label on select#dropdown
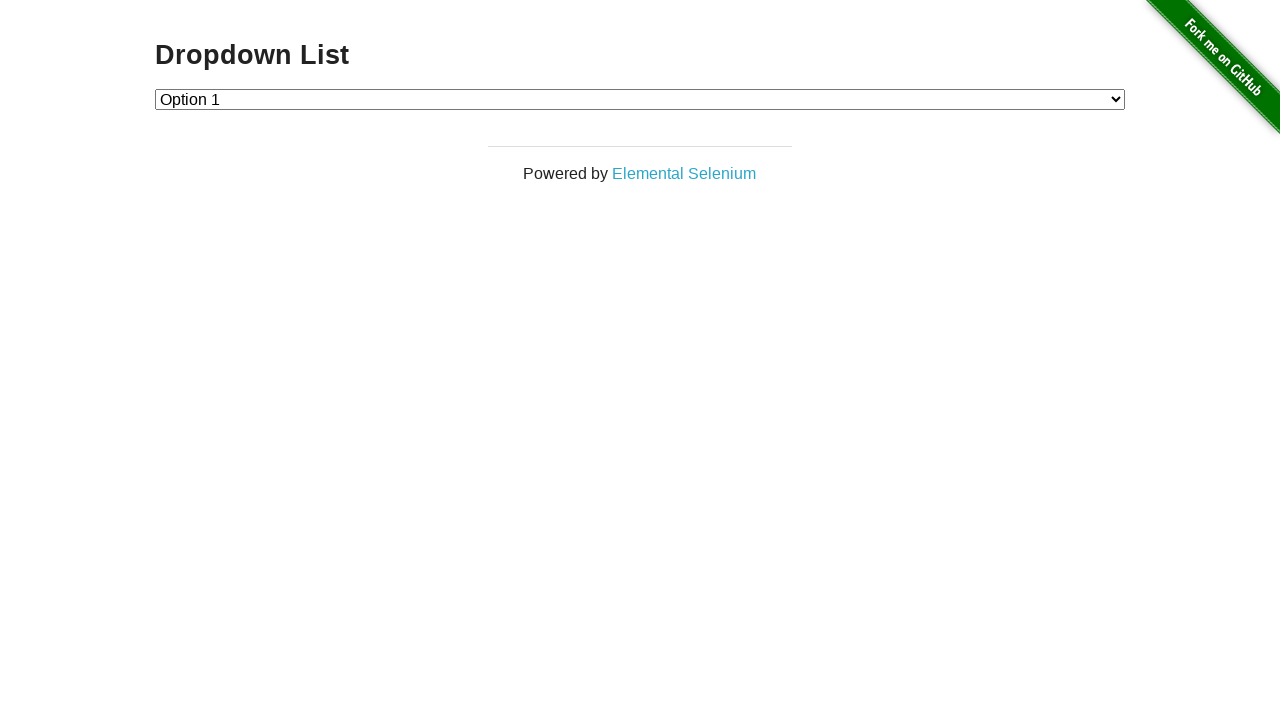

Waited 2000ms after selecting Option 1
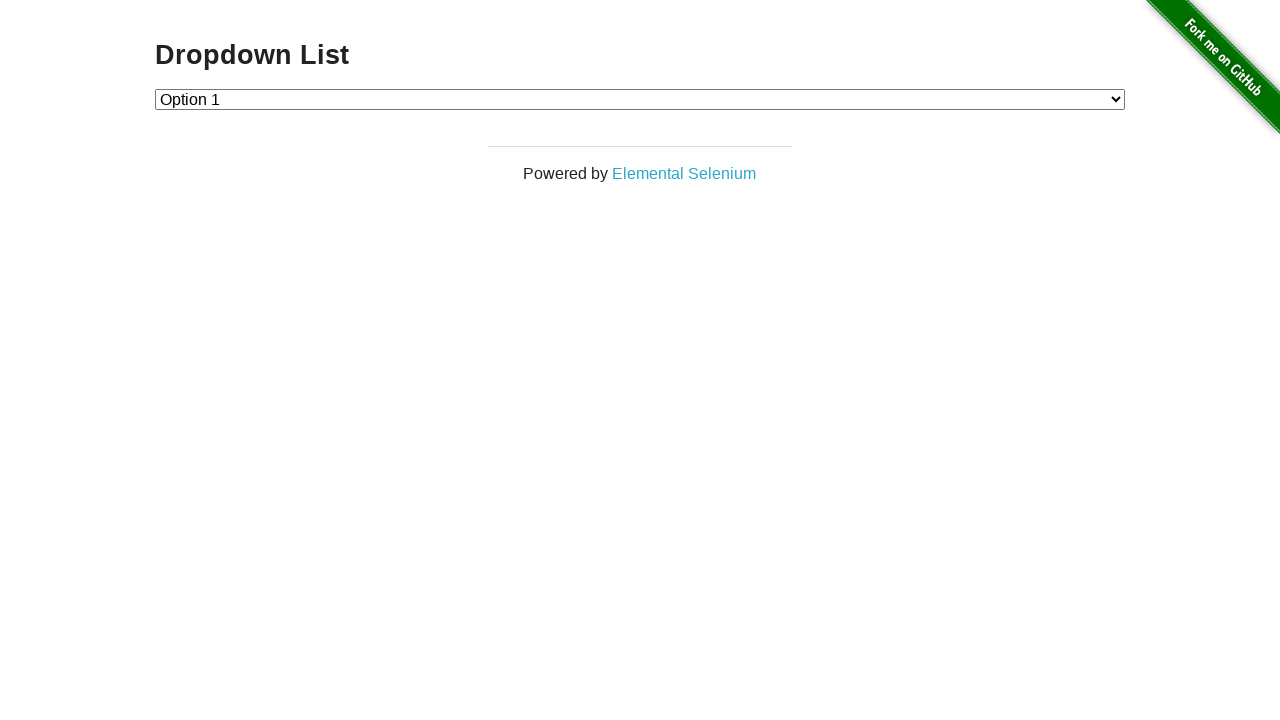

Selected option with value '2' (Option 2) on select#dropdown
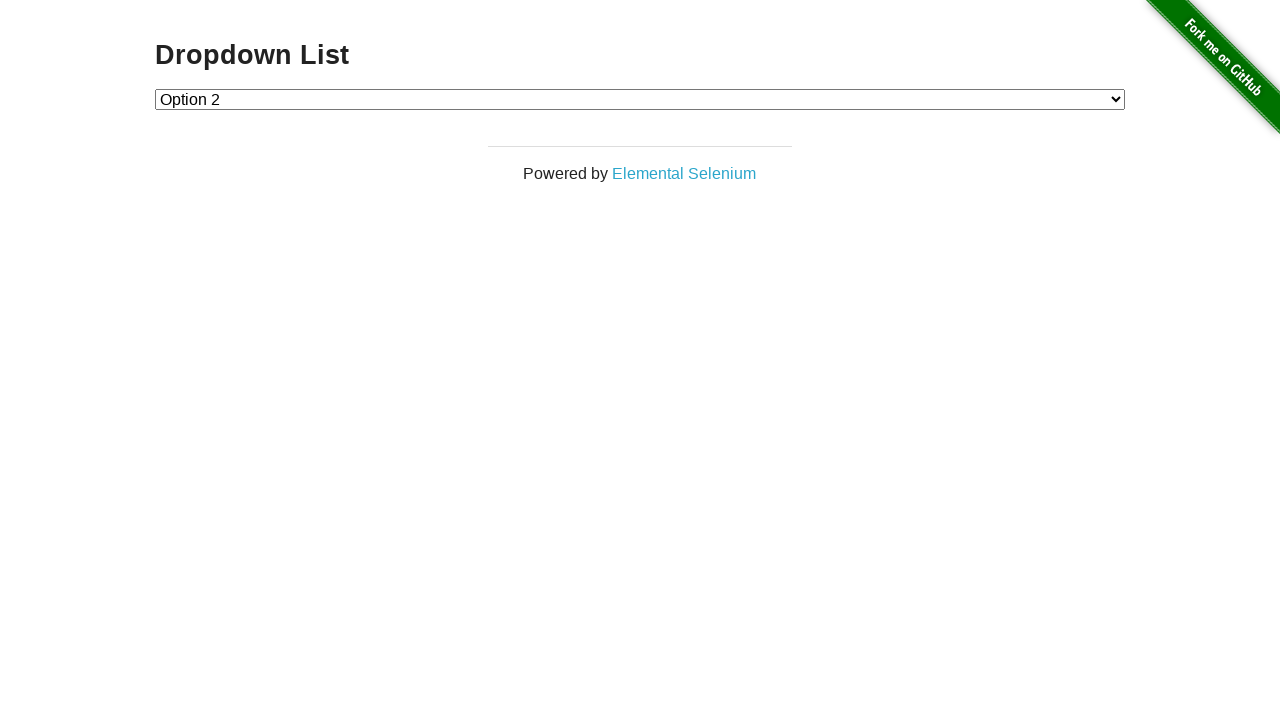

Waited 2000ms after selecting Option 2
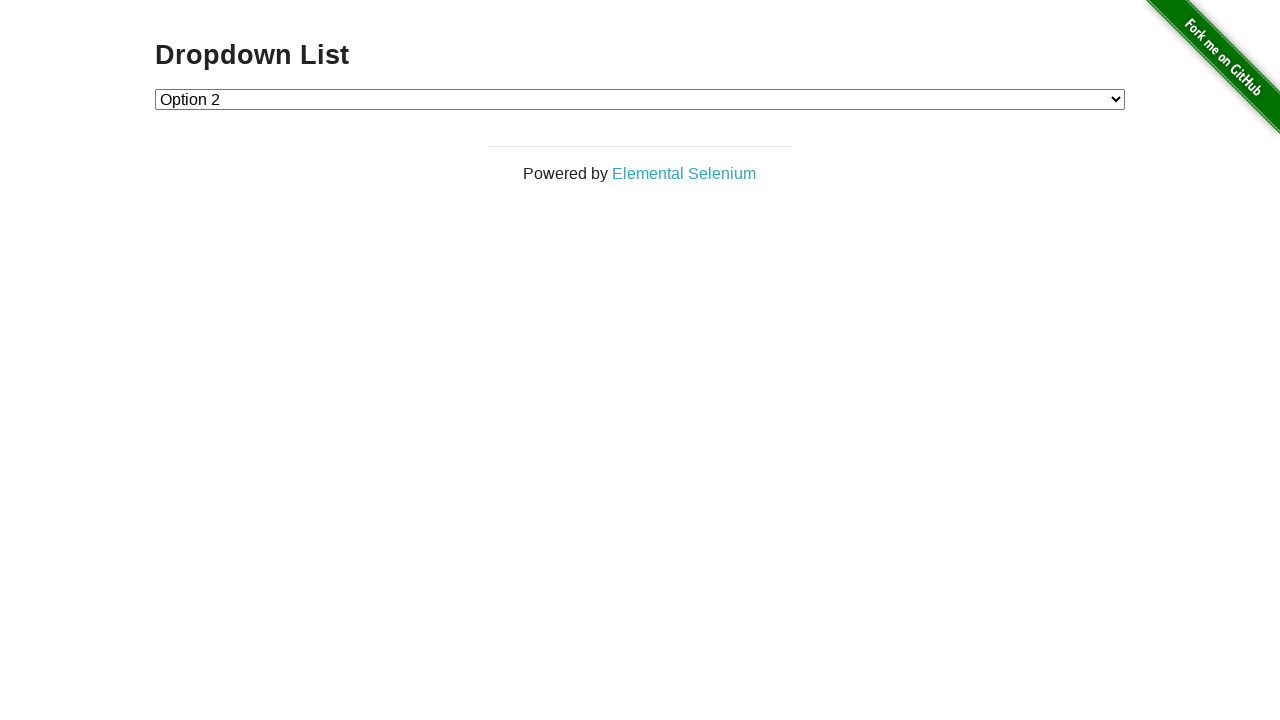

Selected option at index 1 (Option 1) on select#dropdown
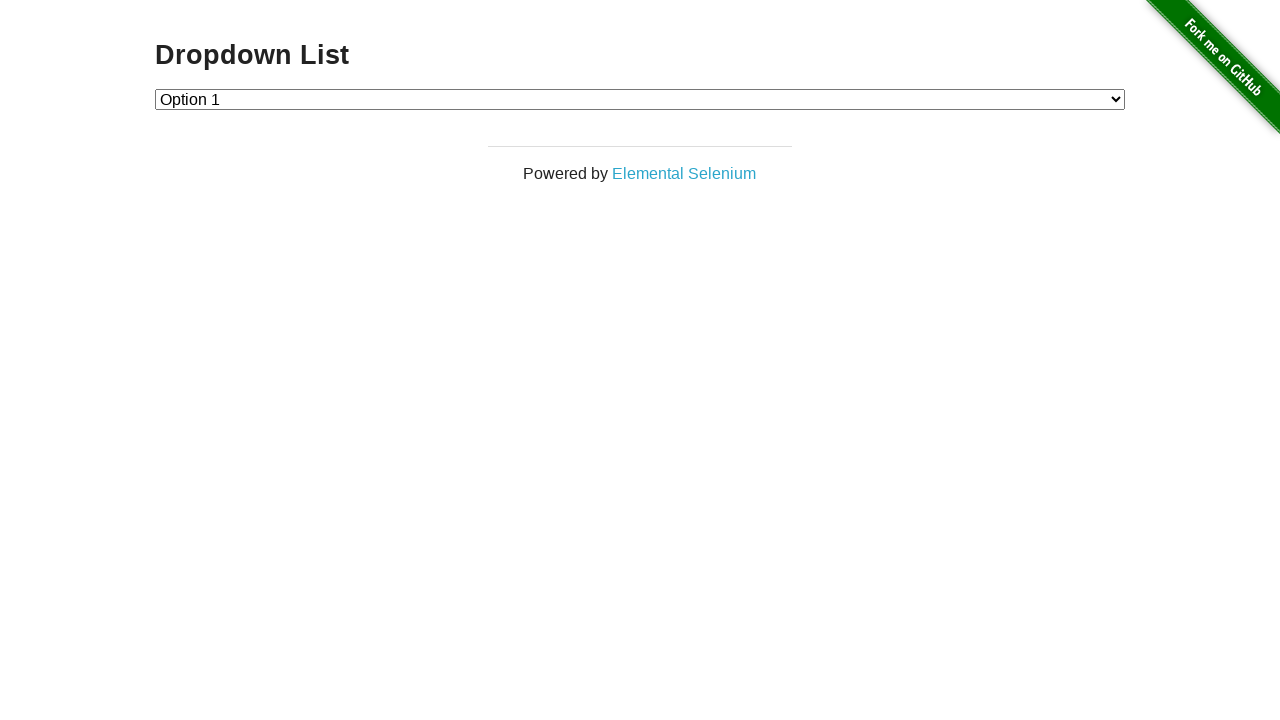

Retrieved all option text contents from dropdown
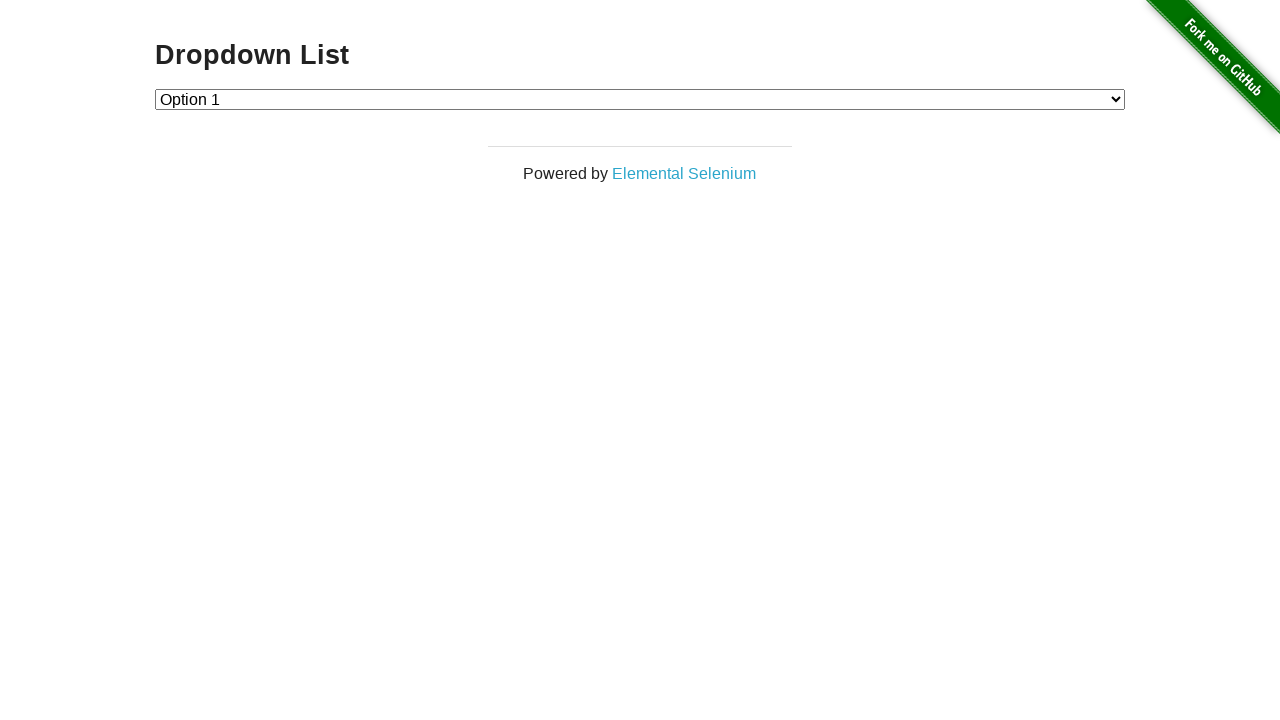

Defined expected dropdown options list
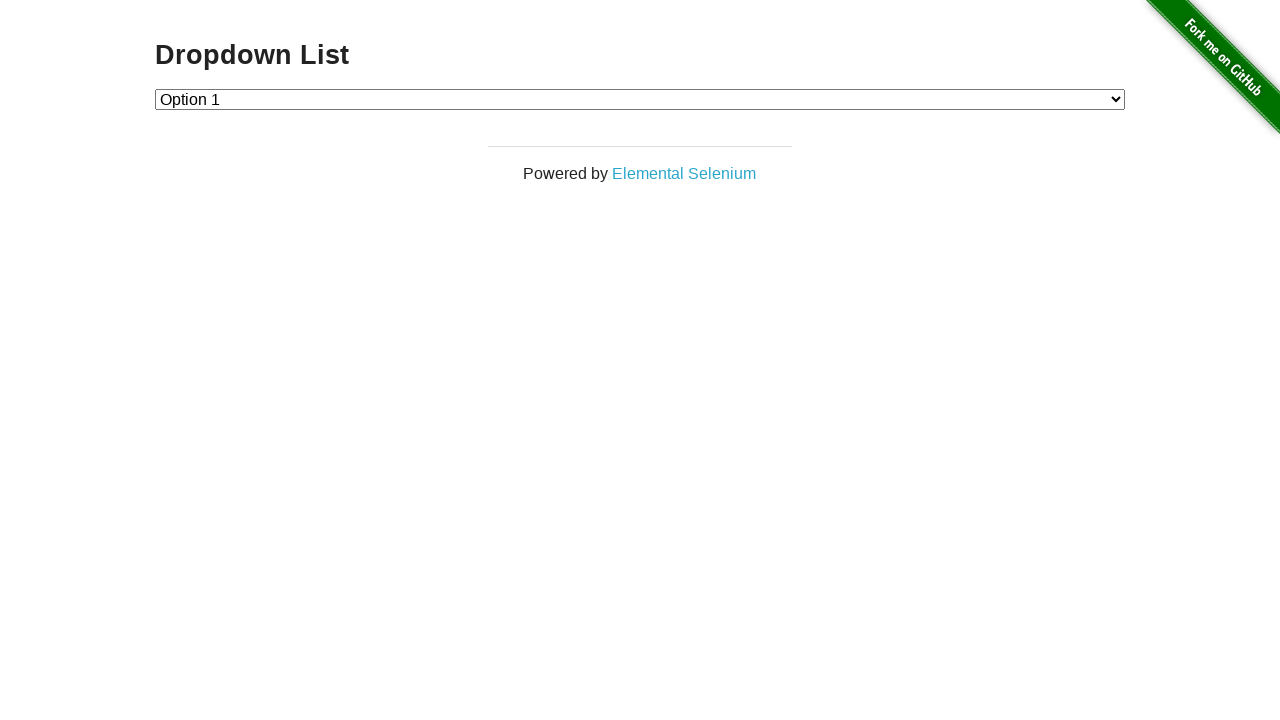

Verified option 0 text content matches expected value 'Please select an option'
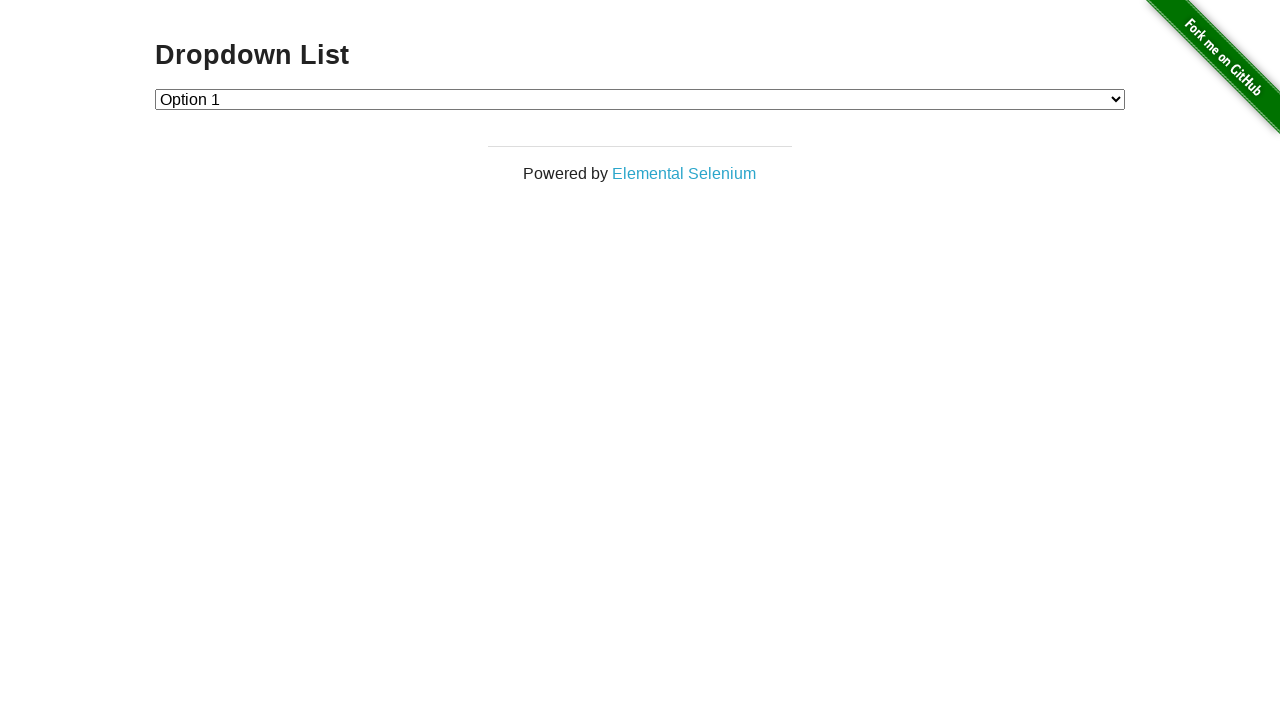

Verified option 1 text content matches expected value 'Option 1'
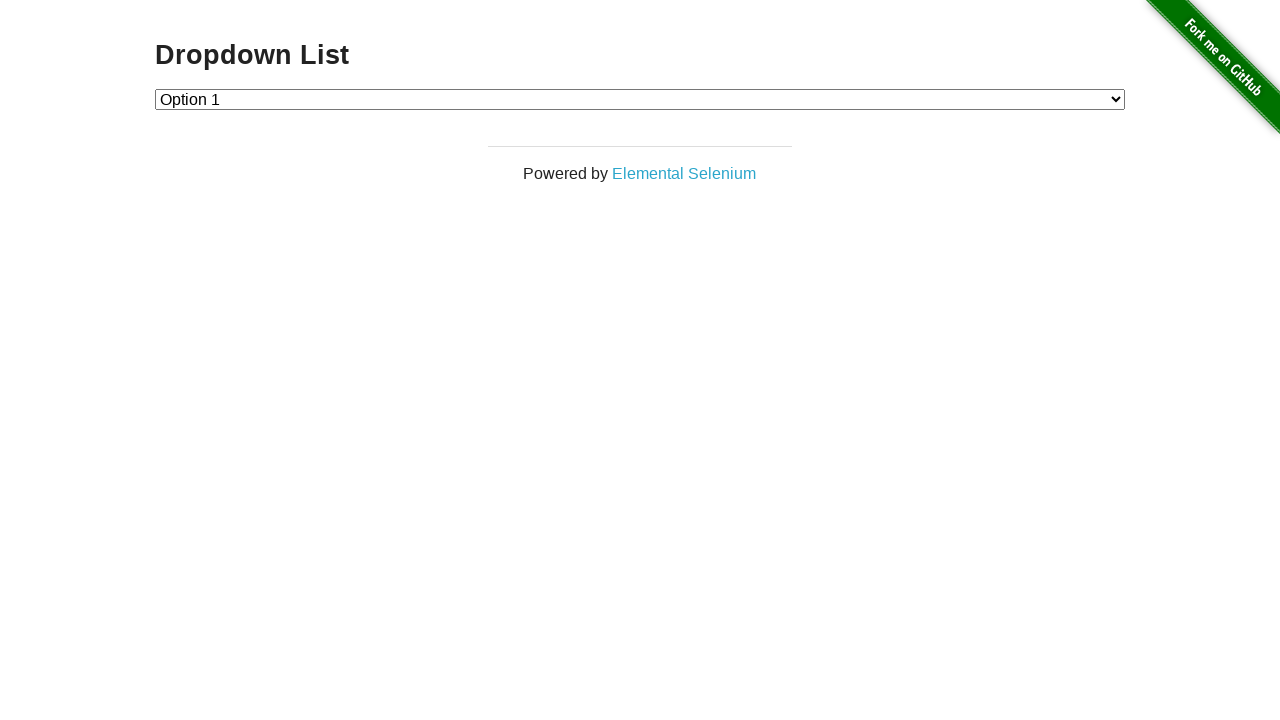

Verified option 2 text content matches expected value 'Option 2'
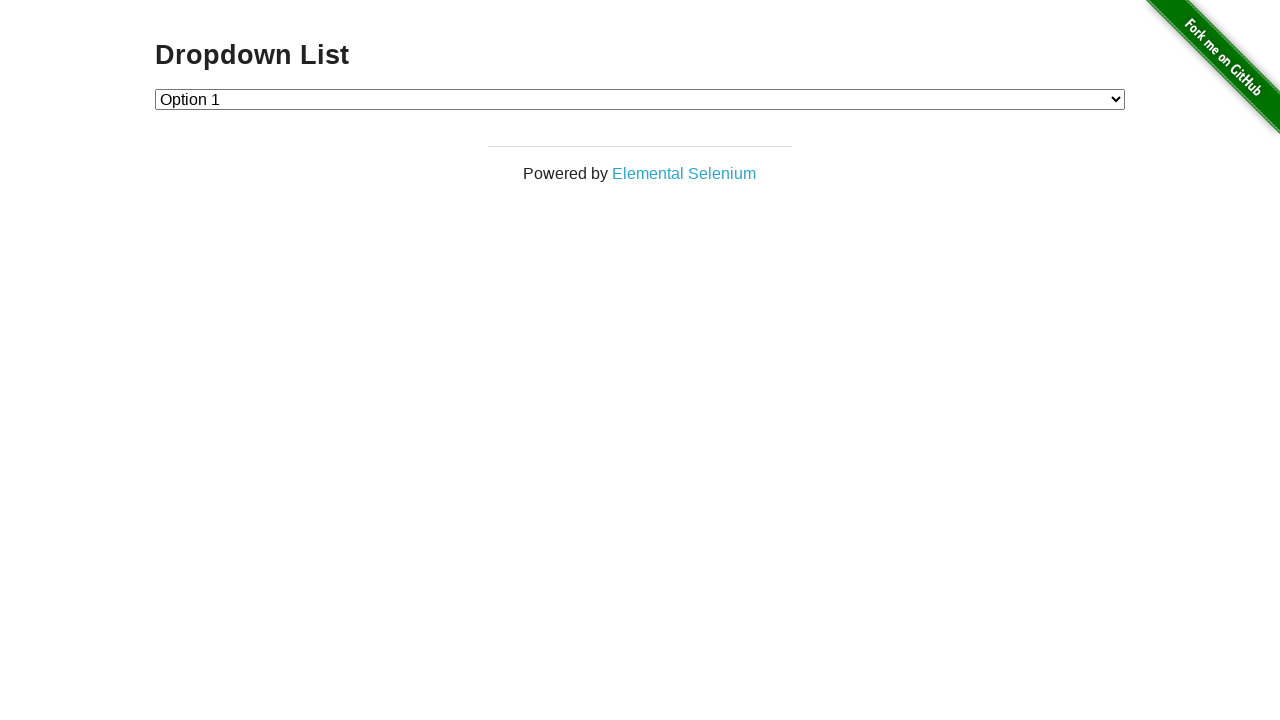

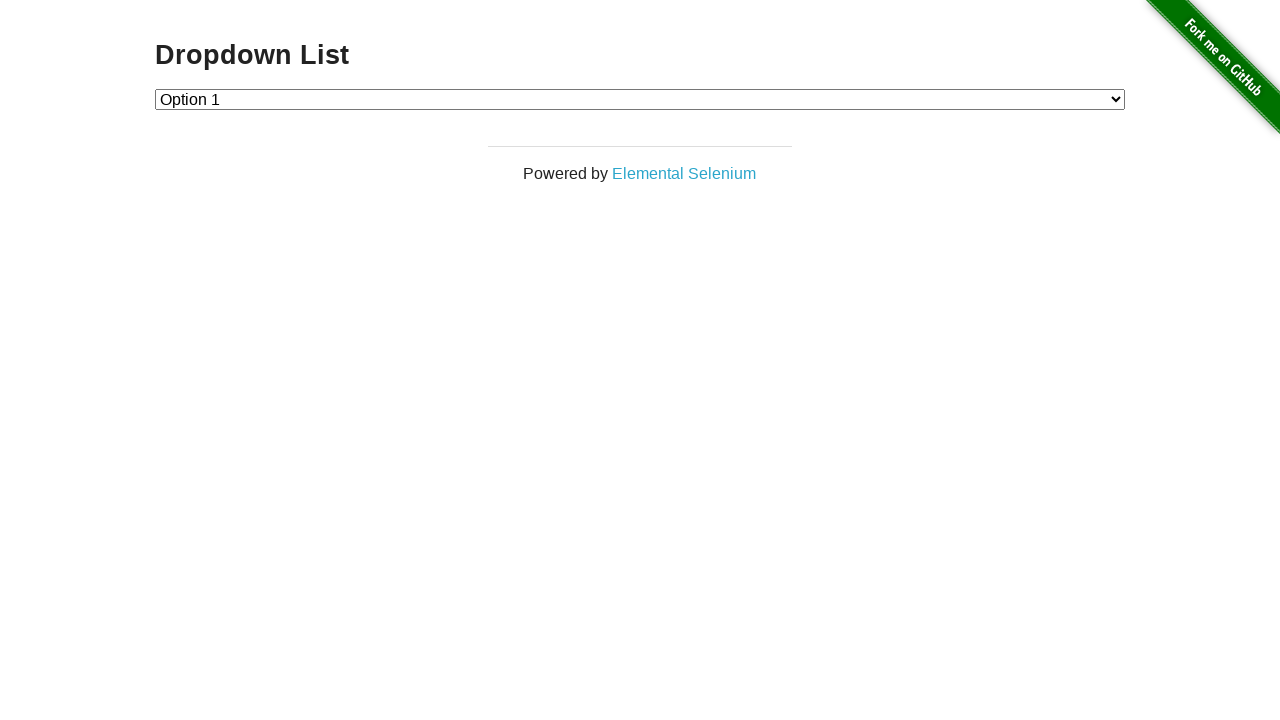